Tests simple alert handling by entering a name and accepting the alert dialog

Starting URL: https://www.rahulshettyacademy.com/AutomationPractice/

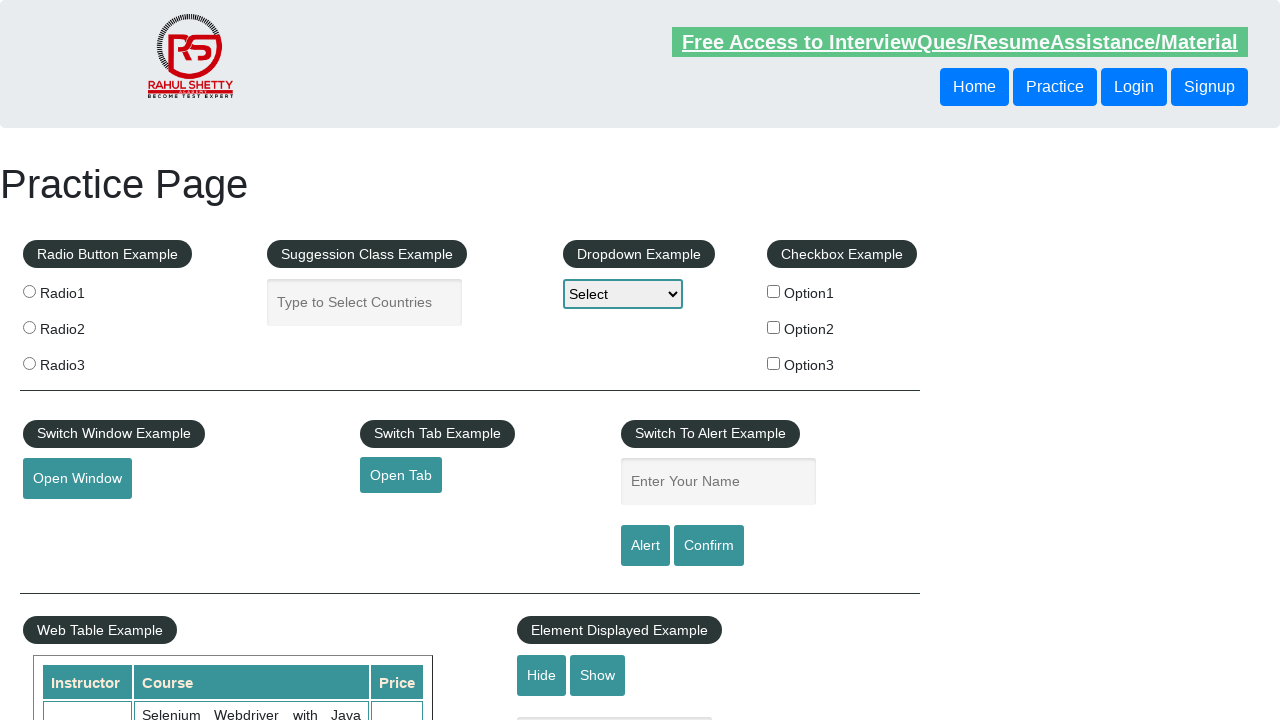

Entered 'Rahul' in the name text field on #name
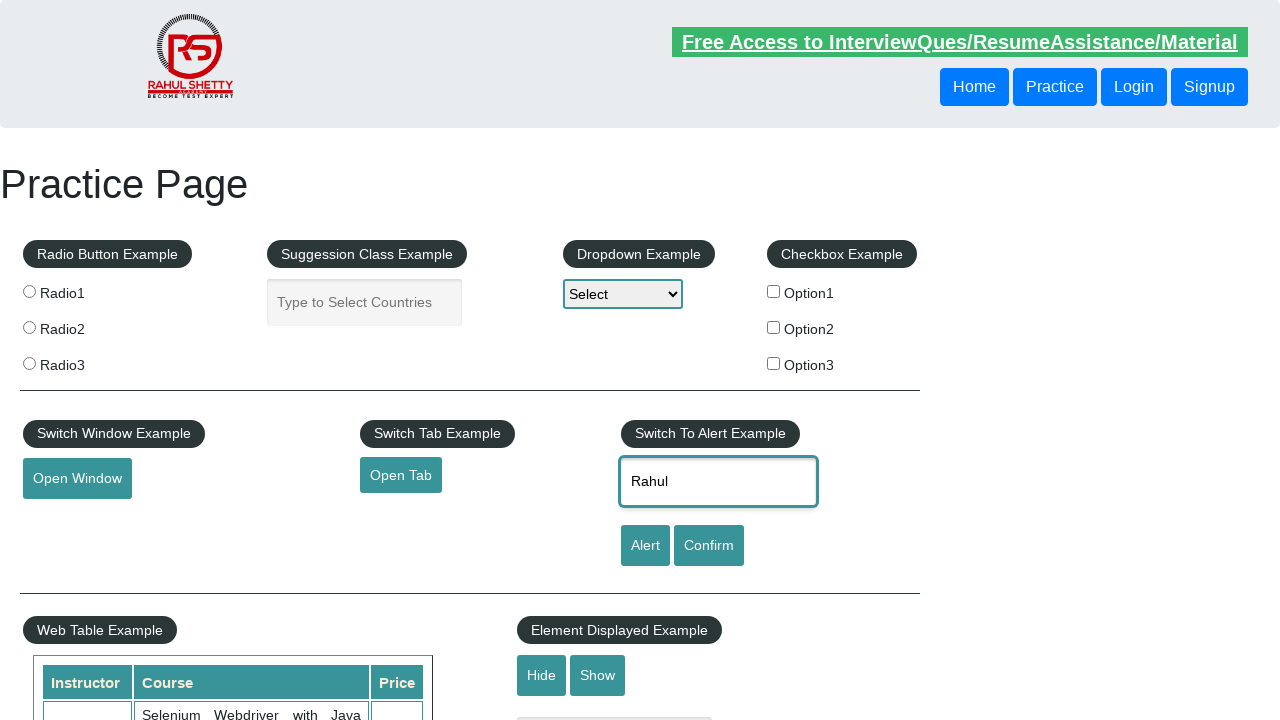

Clicked alert button to trigger simple alert at (645, 546) on #alertbtn
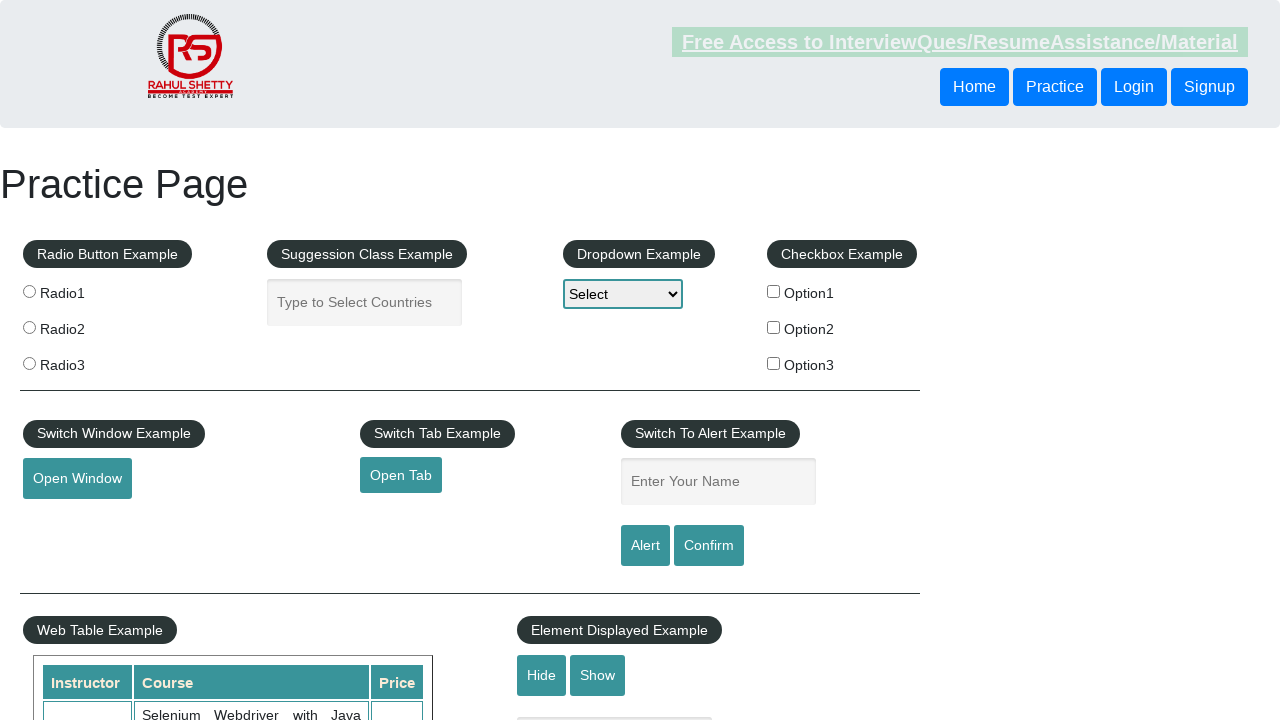

Set up dialog handler to accept alert dialog
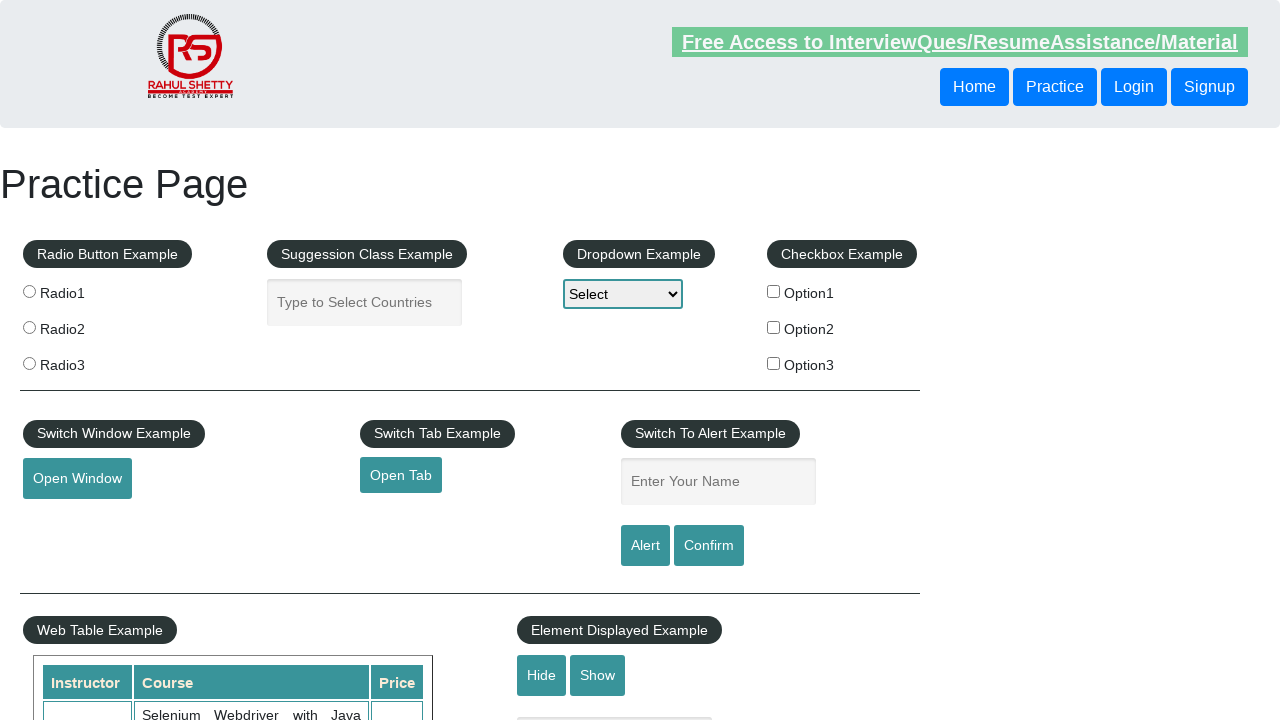

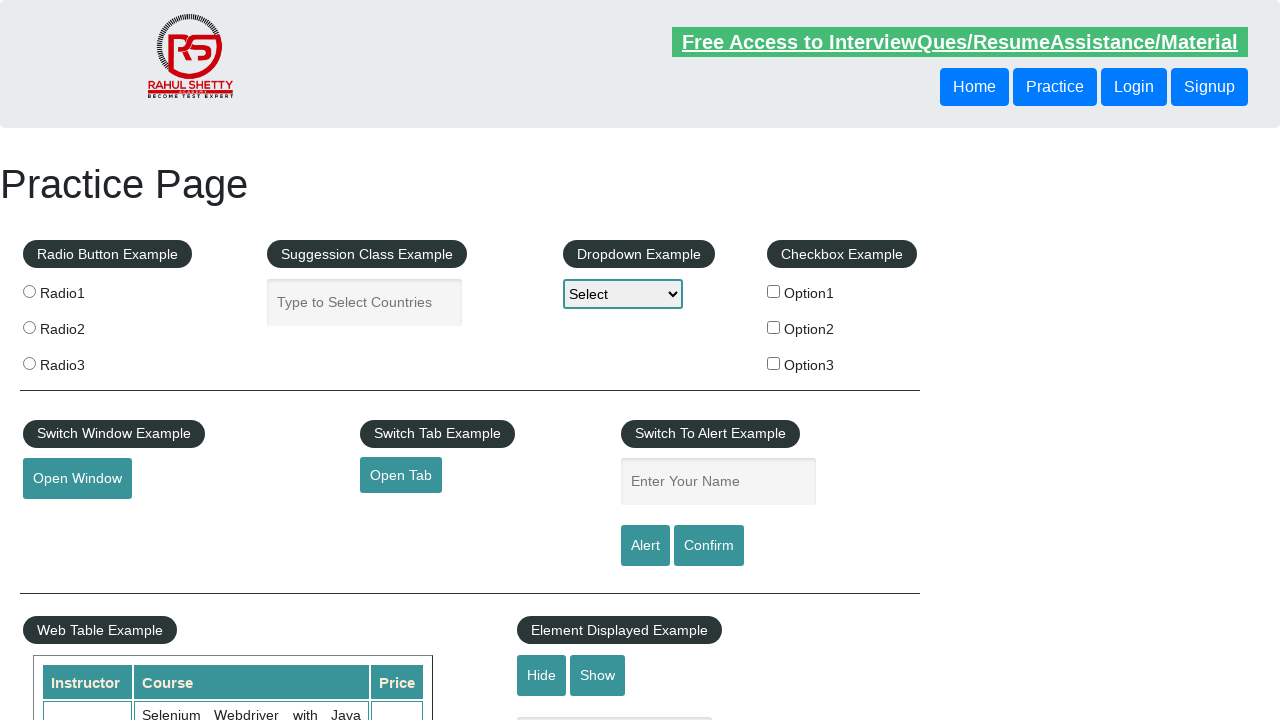